Tests basic JavaScript alert functionality by navigating to Basic Elements tab, triggering an alert, verifying the alert text, and accepting it

Starting URL: http://automationbykrishna.com/

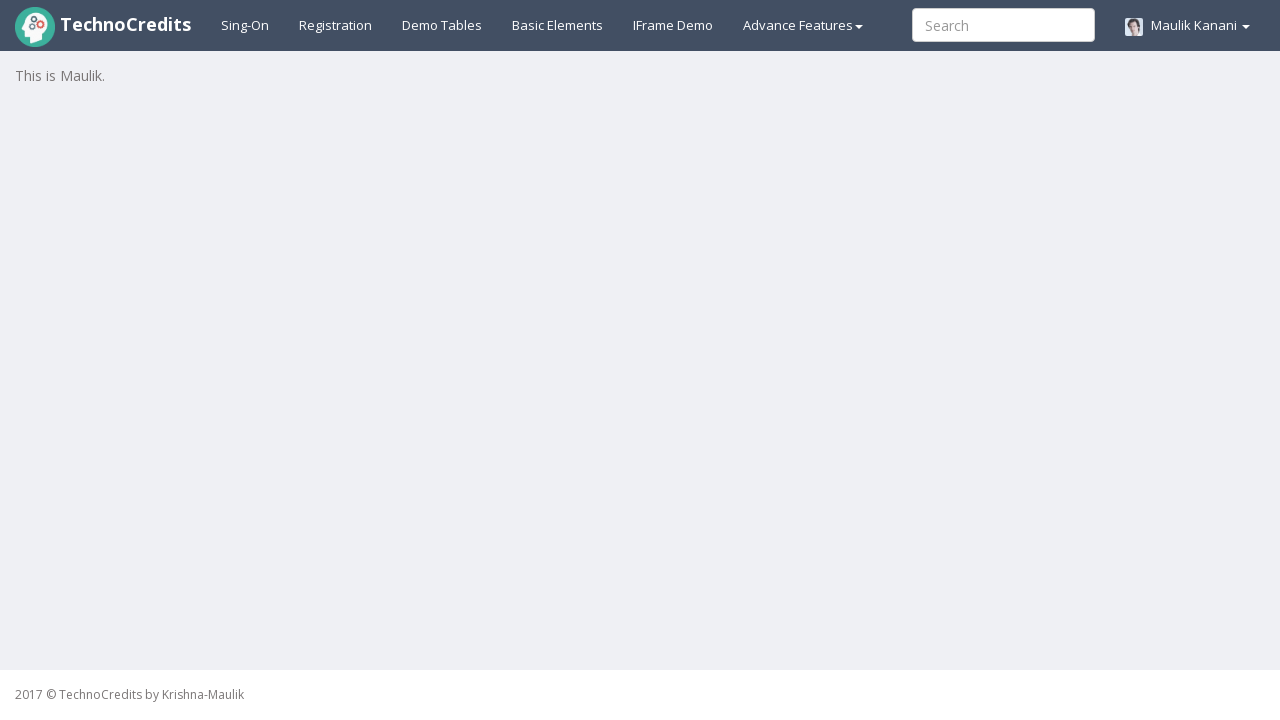

Clicked on Basic Elements tab at (558, 25) on #basicelements
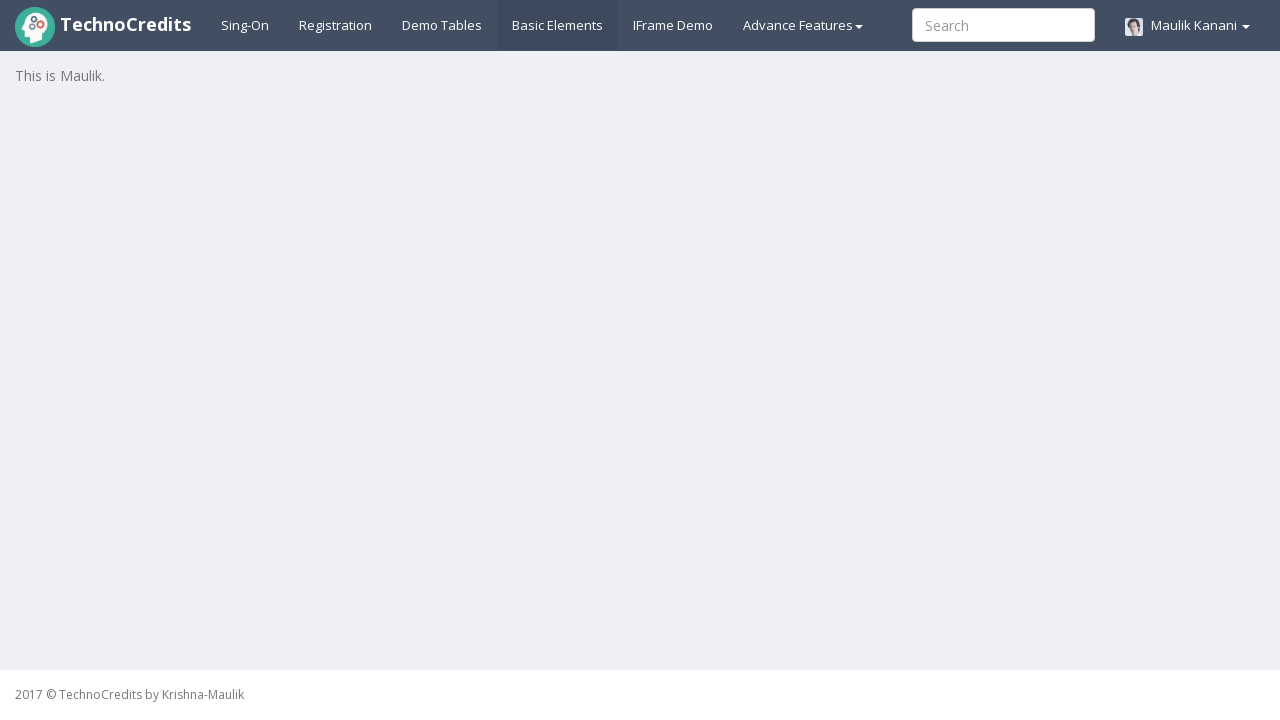

Waited for page to load (1000ms)
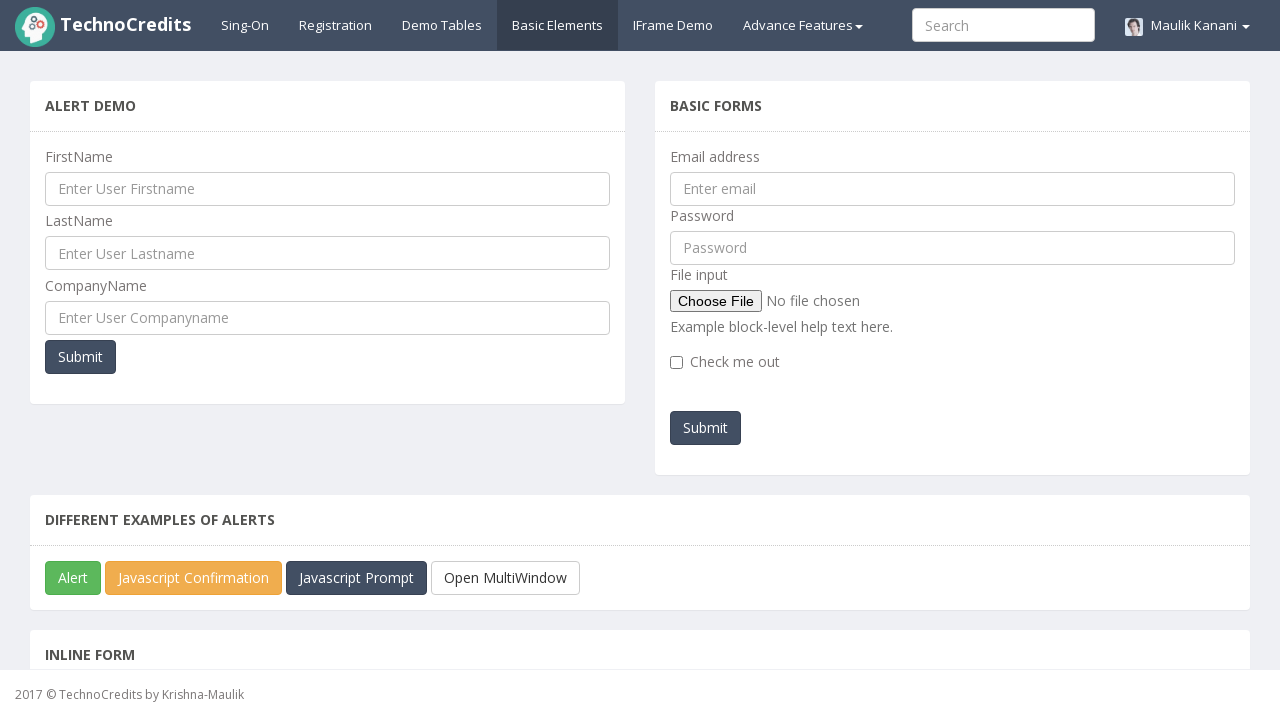

Clicked on JavaScript Alert button at (73, 578) on #javascriptAlert
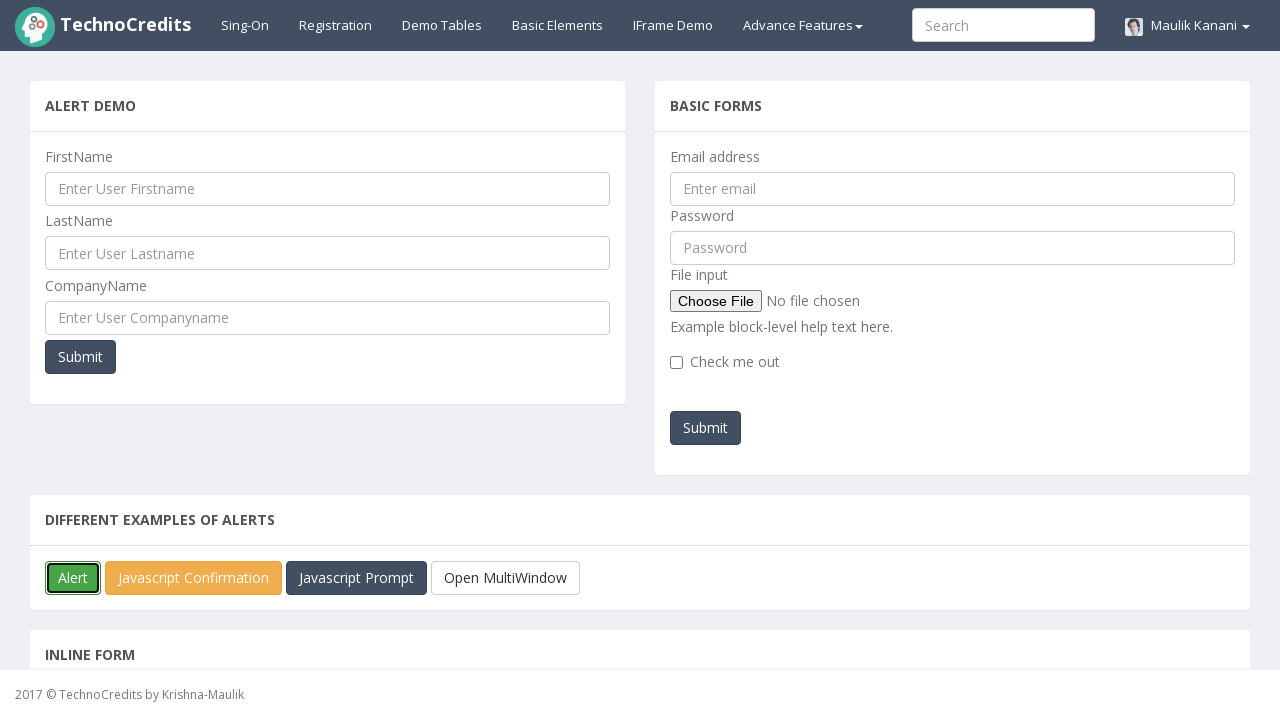

Set up alert dialog handler to accept alerts
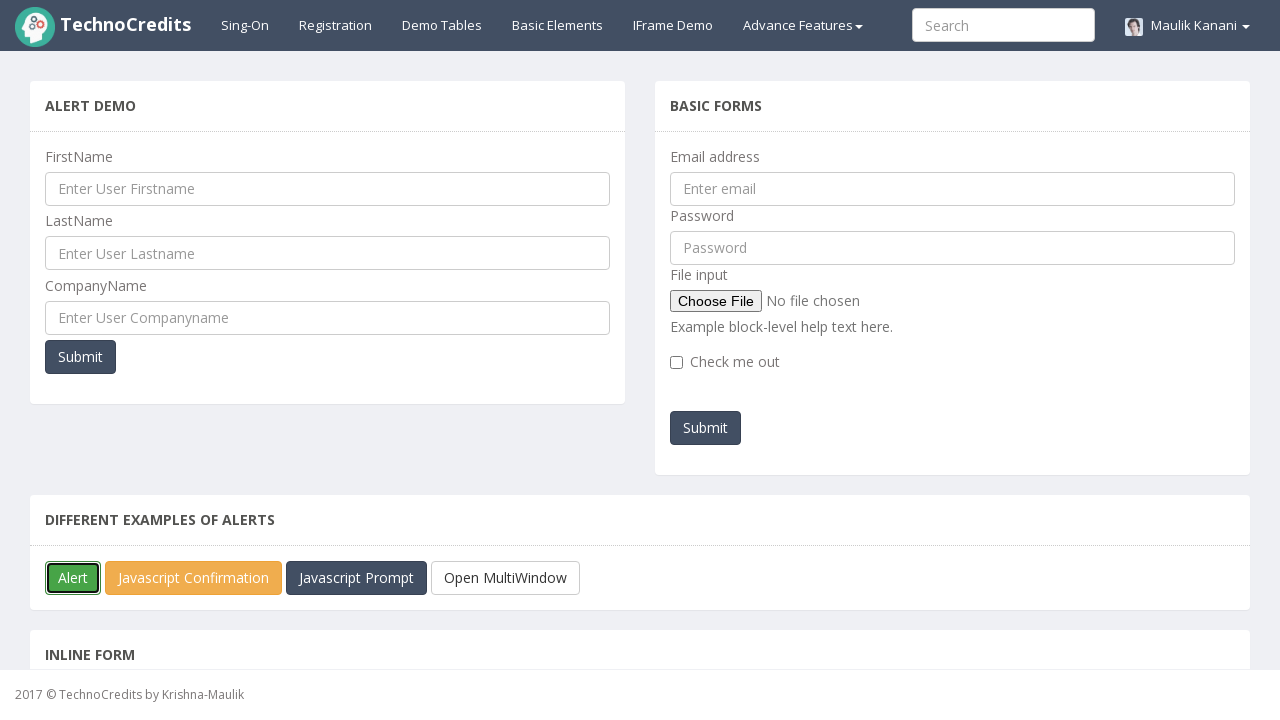

Waited for alert to appear and be handled (1000ms)
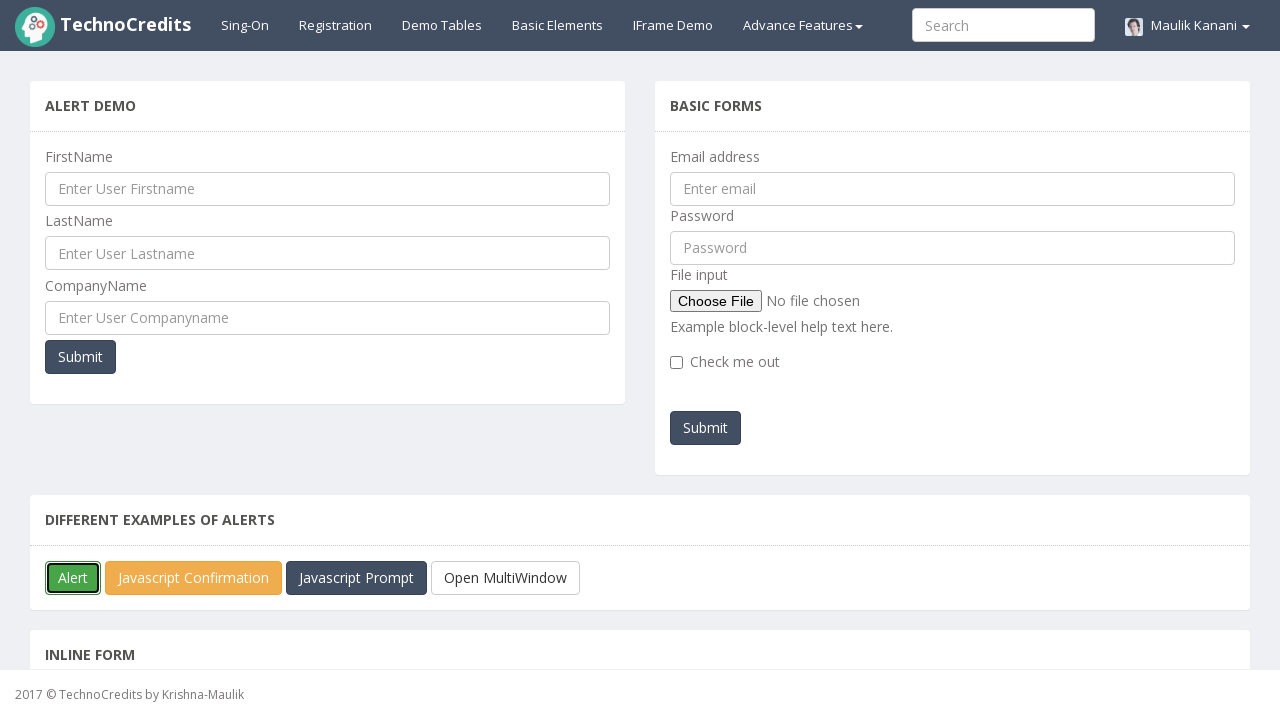

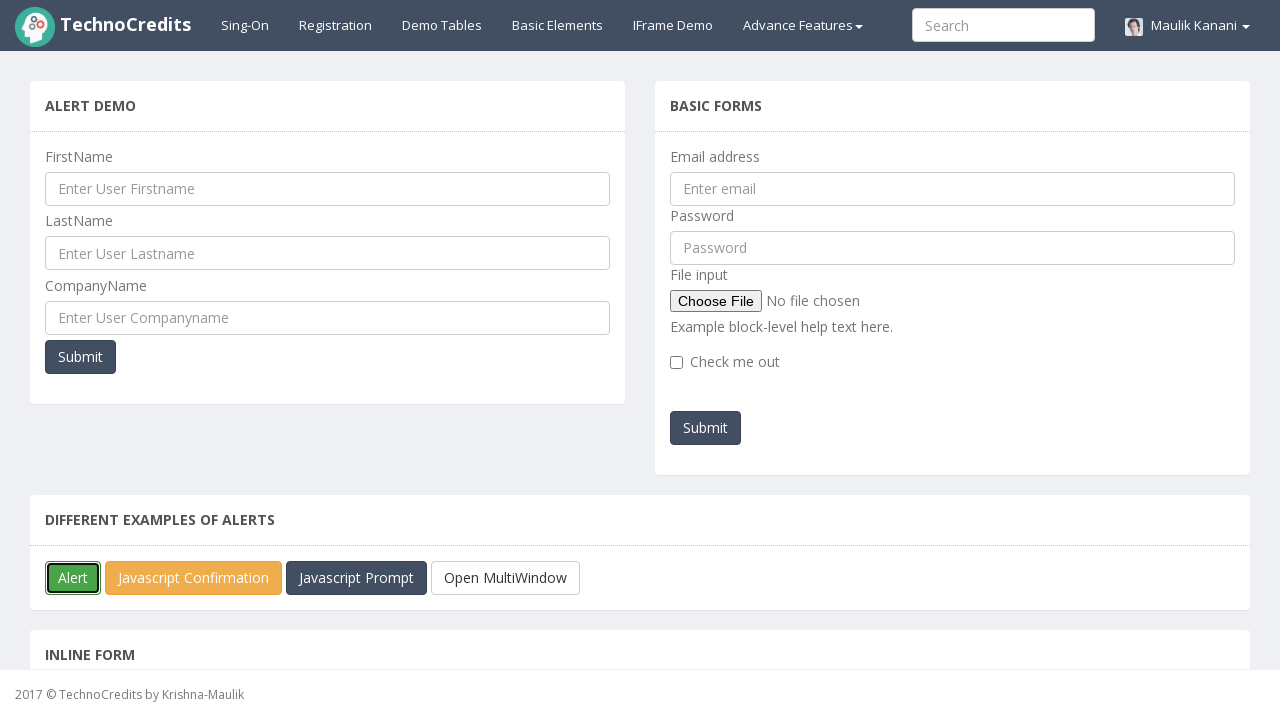